Tests adding a new record to a web table by filling out a registration form with personal information (first name, last name, email, age, salary, department) and submitting it.

Starting URL: https://demoqa.com/webtables

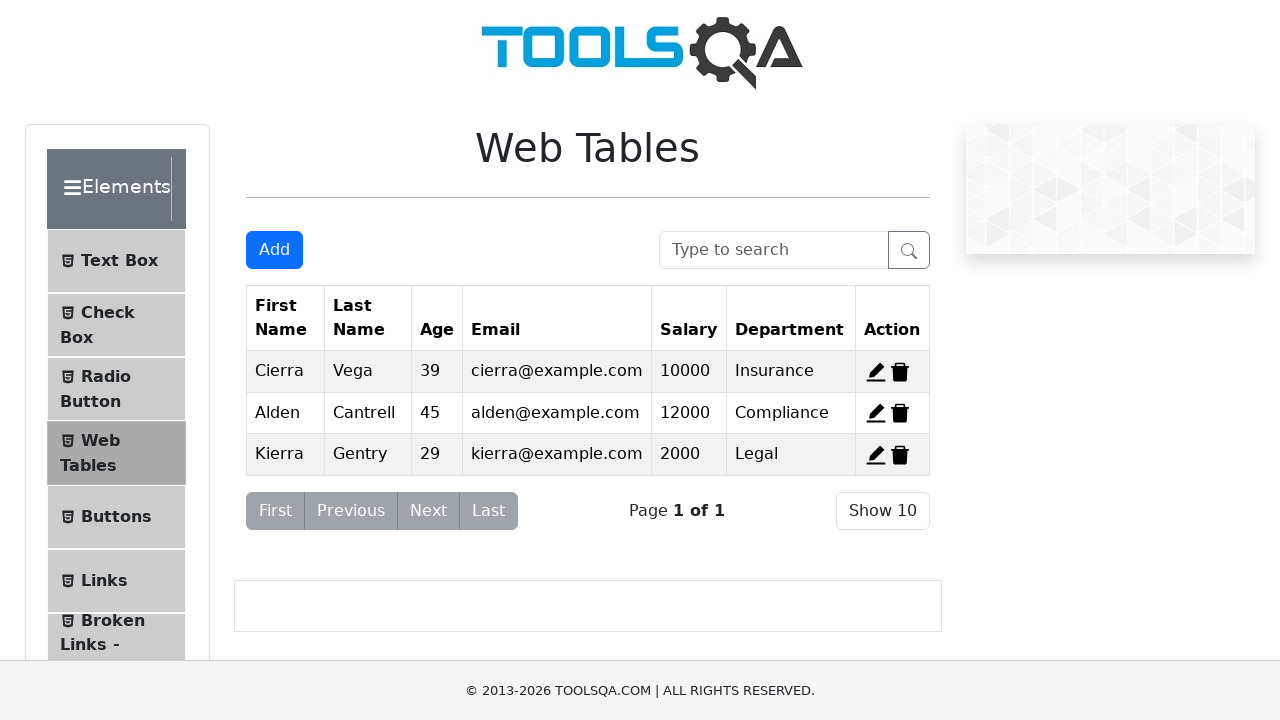

Clicked 'Add' button to open registration form at (274, 250) on #addNewRecordButton
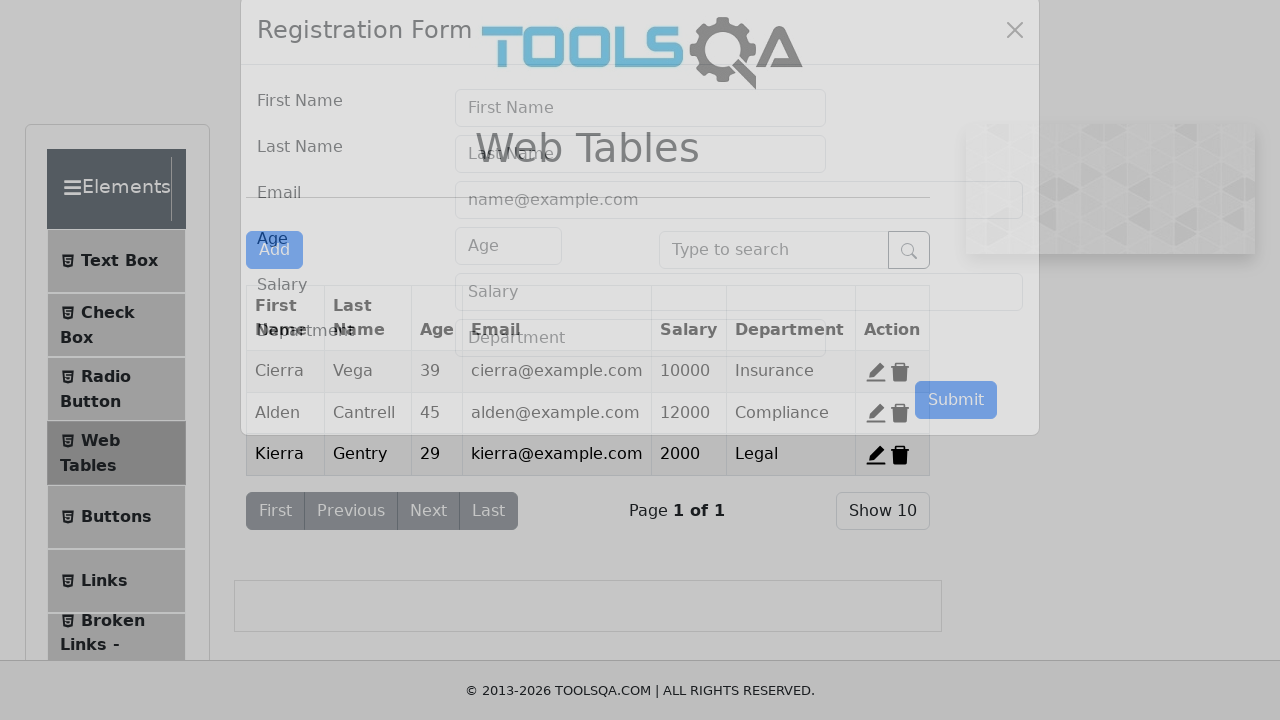

Registration form modal appeared
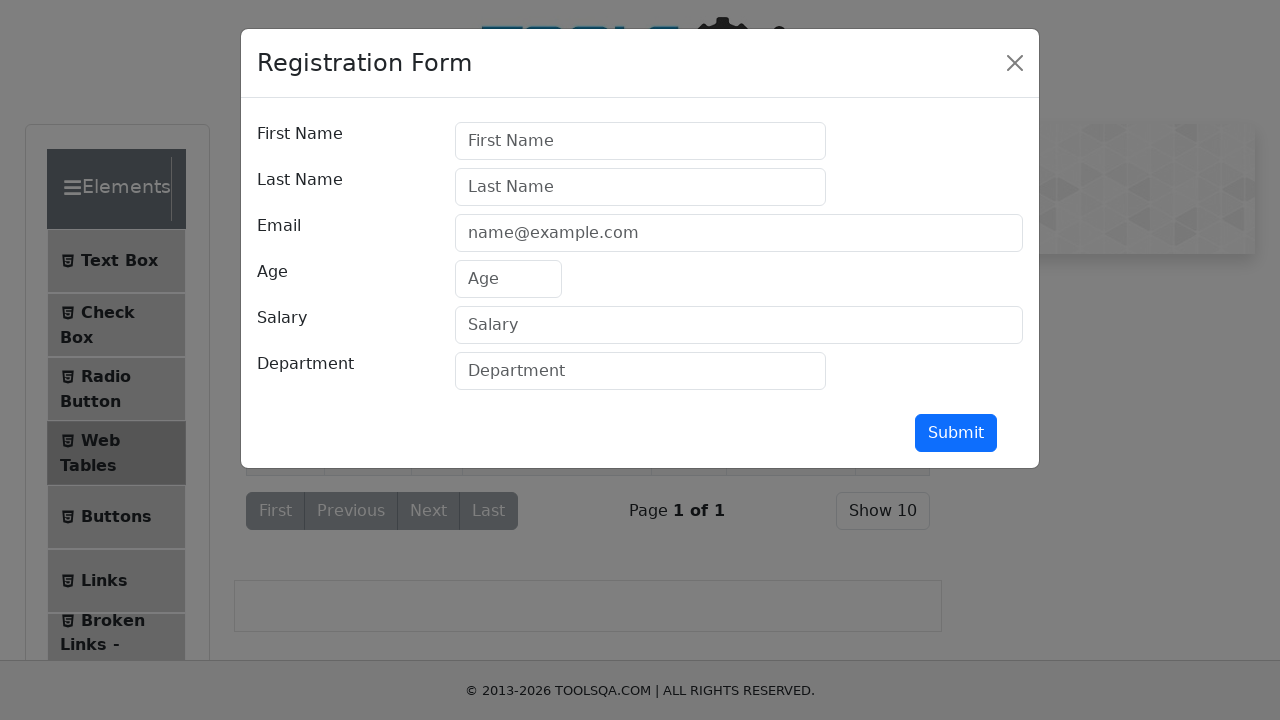

Entered first name 'Fabiana' on #firstName
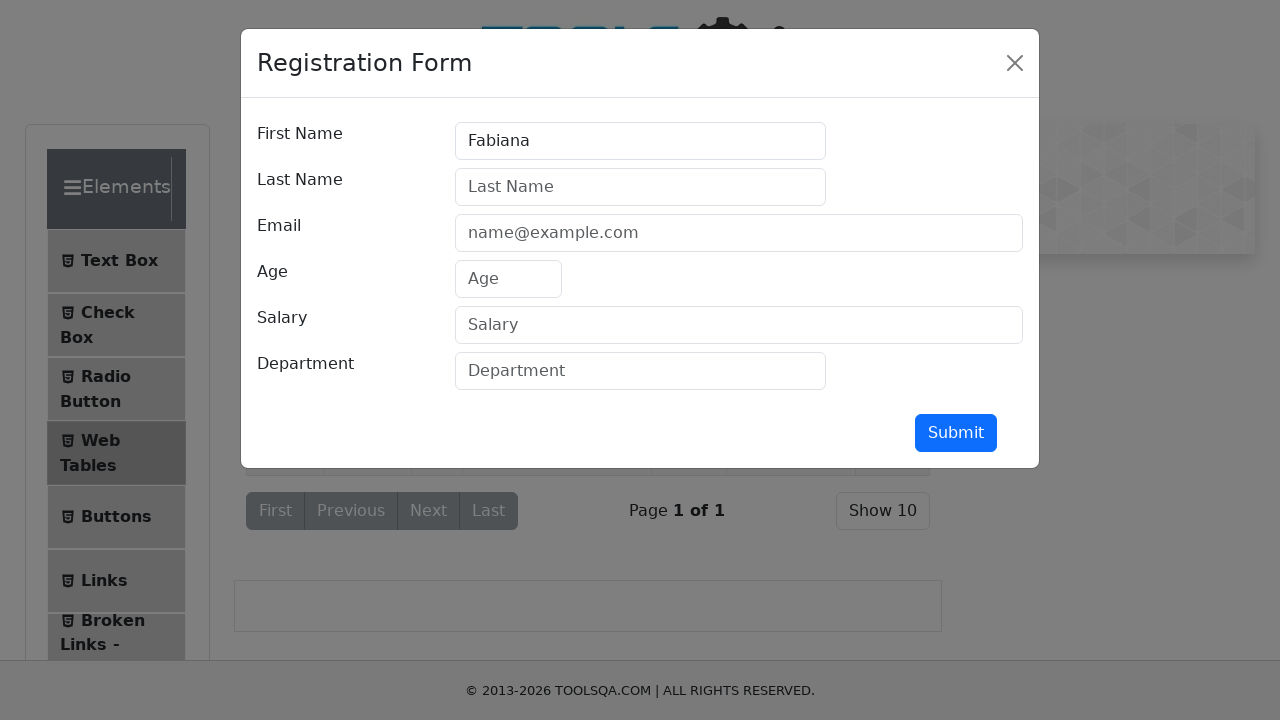

Entered last name 'Dominguez' on #lastName
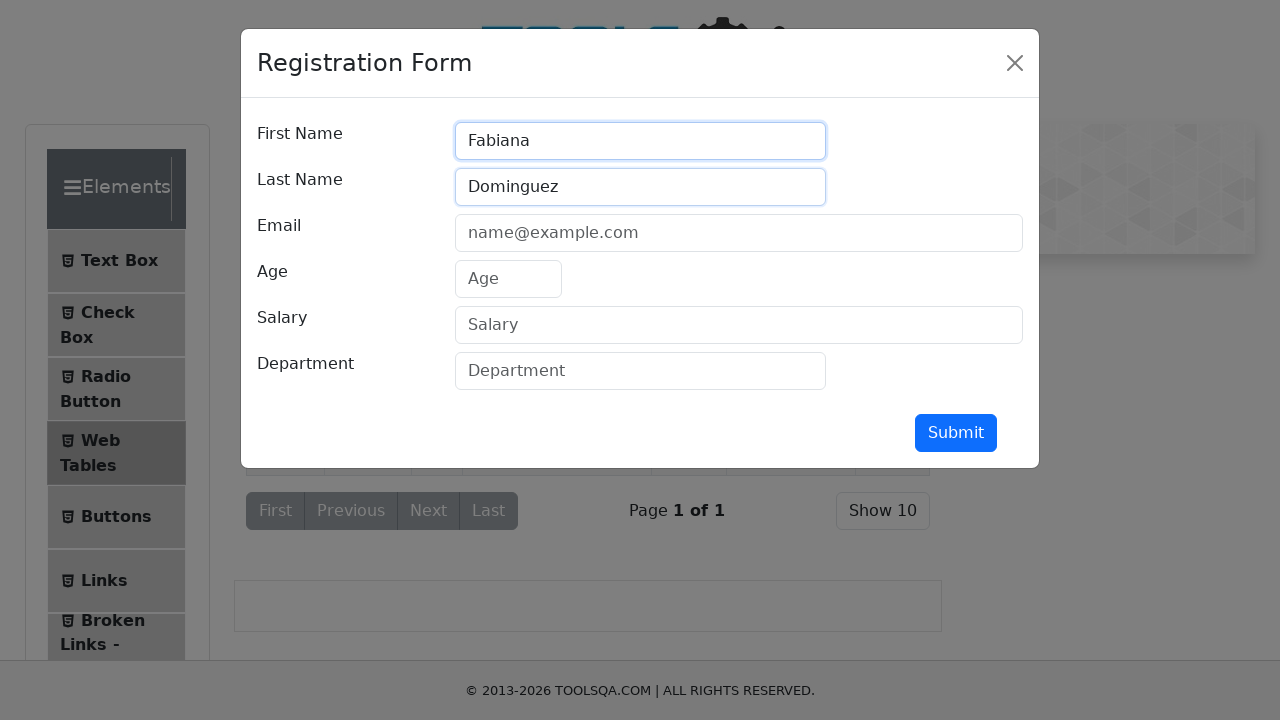

Entered email 'fabi.laree@gmail.com' on #userEmail
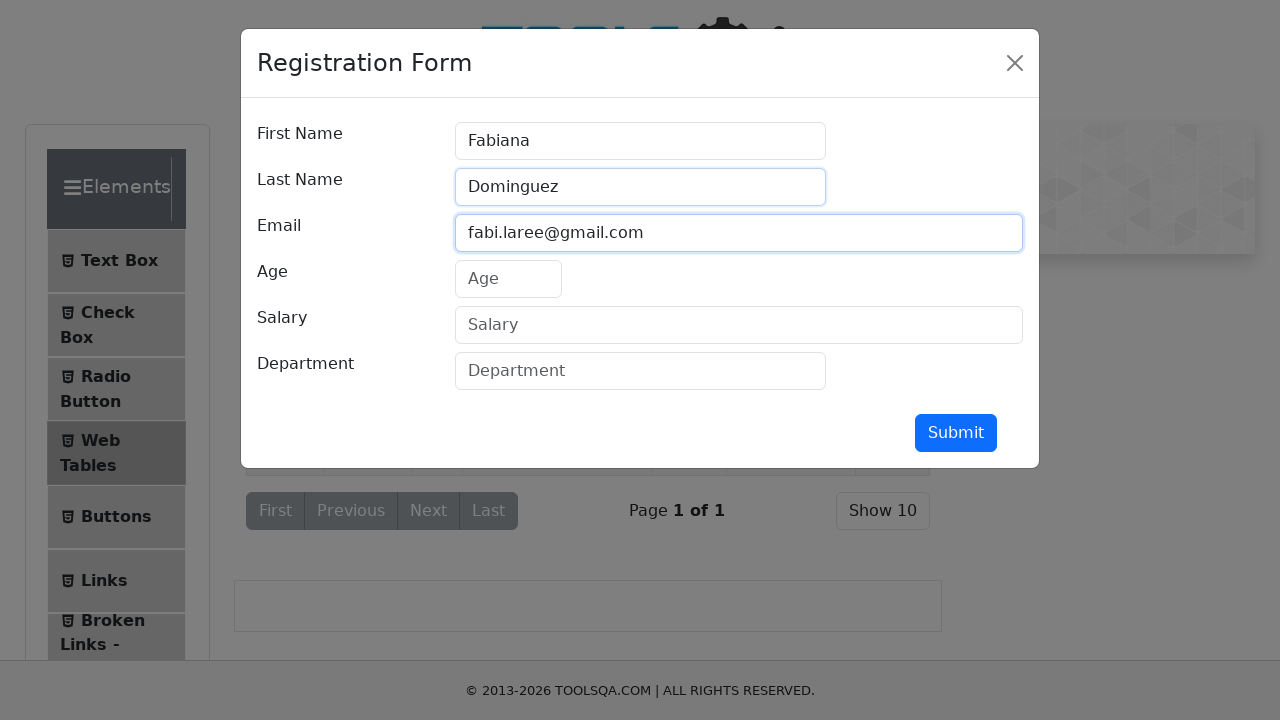

Entered age '23' on #age
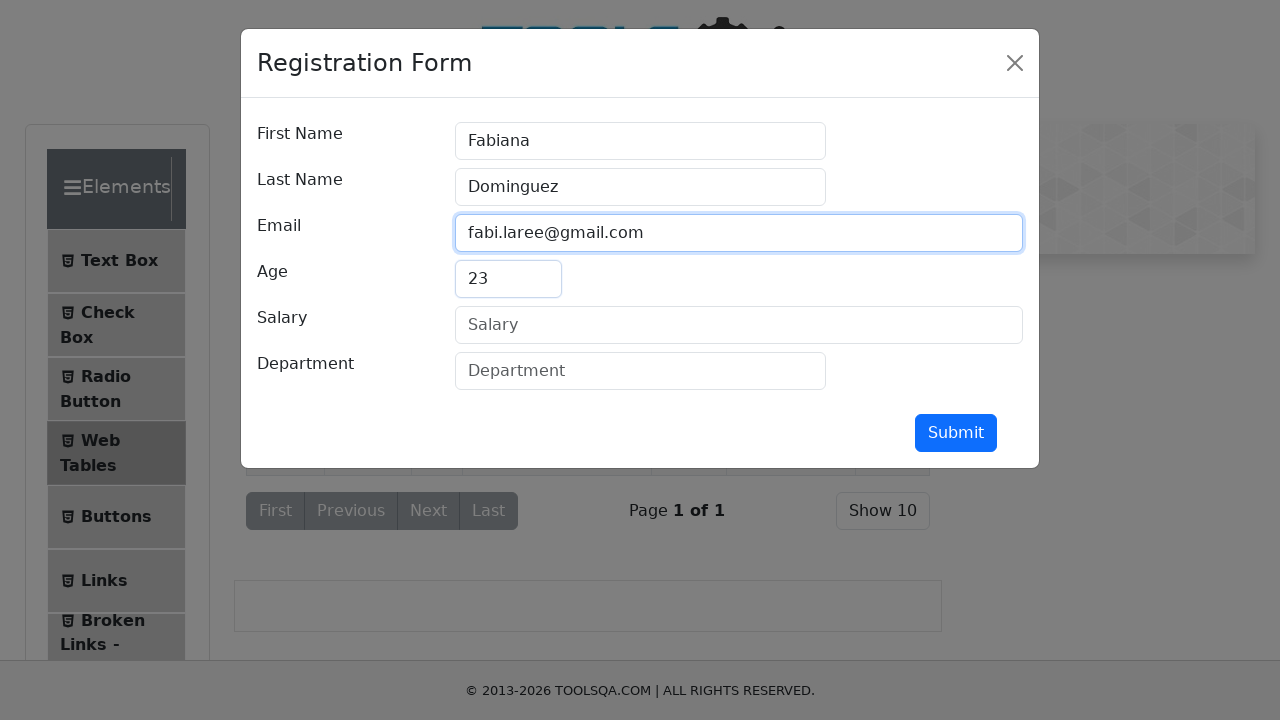

Entered salary '123456' on #salary
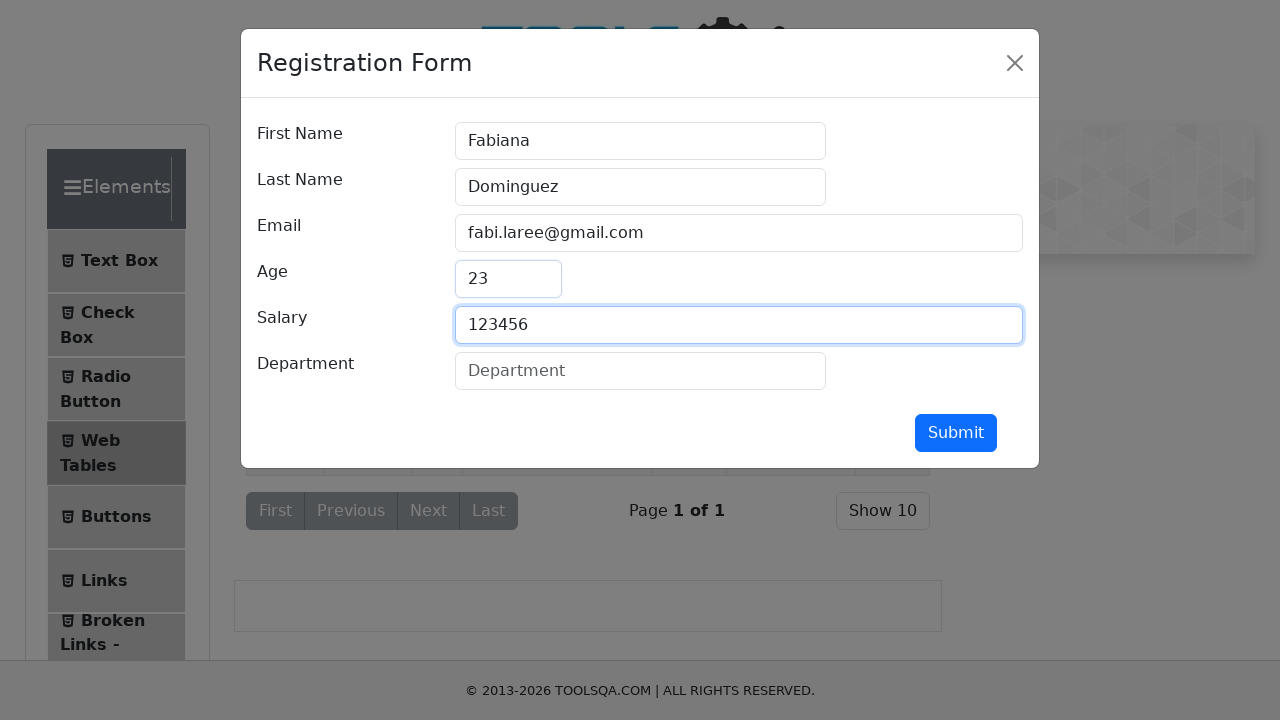

Entered department 'QA' on #department
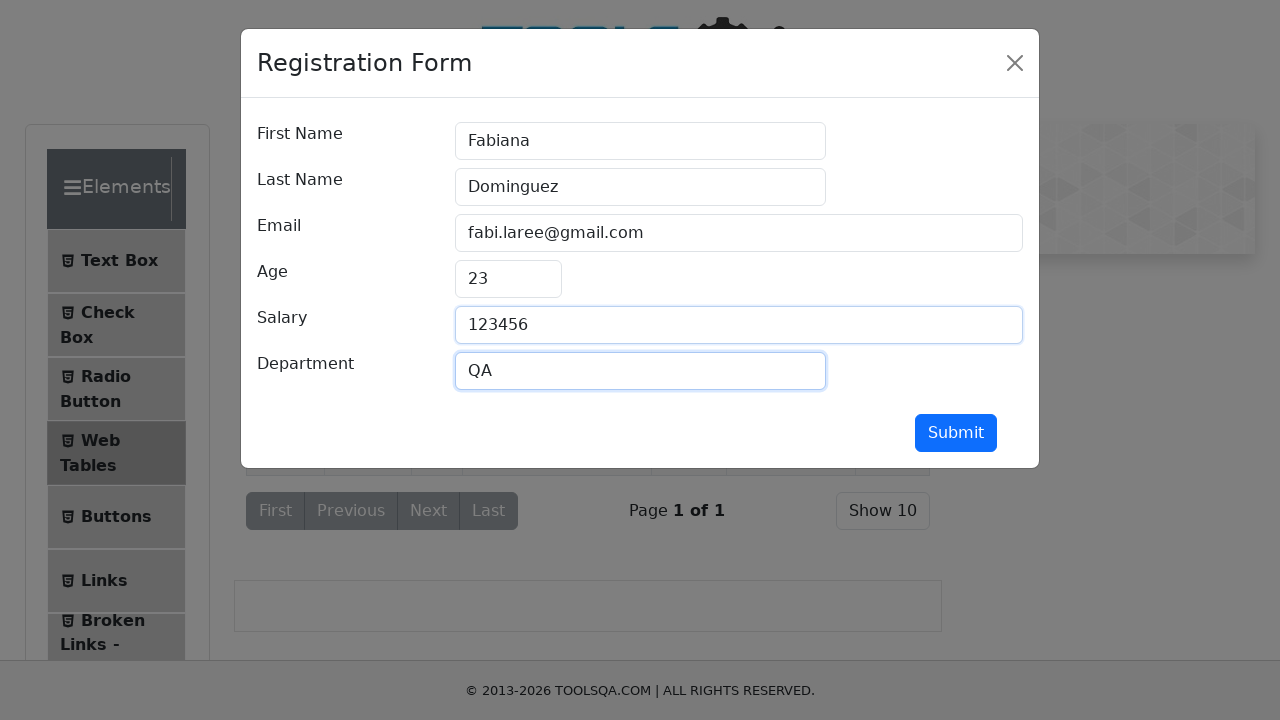

Clicked submit button to save the new record at (956, 433) on #submit
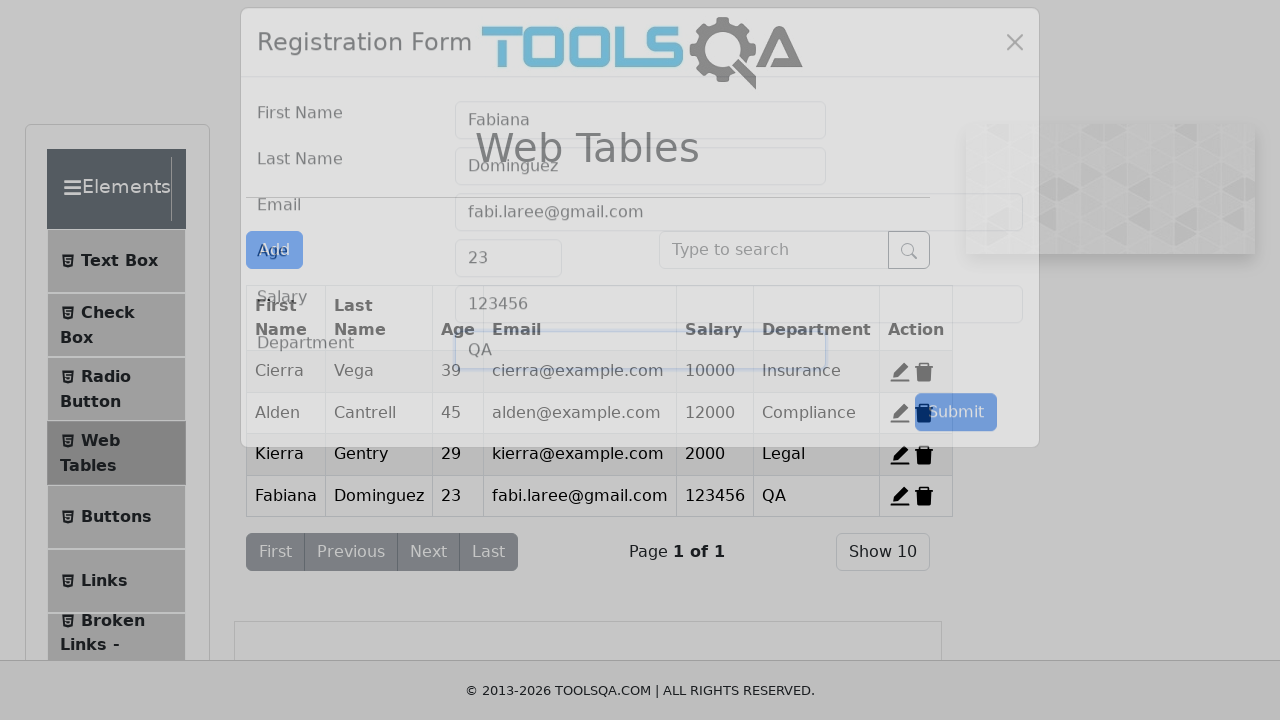

Modal closed and form reset, record successfully added to web table
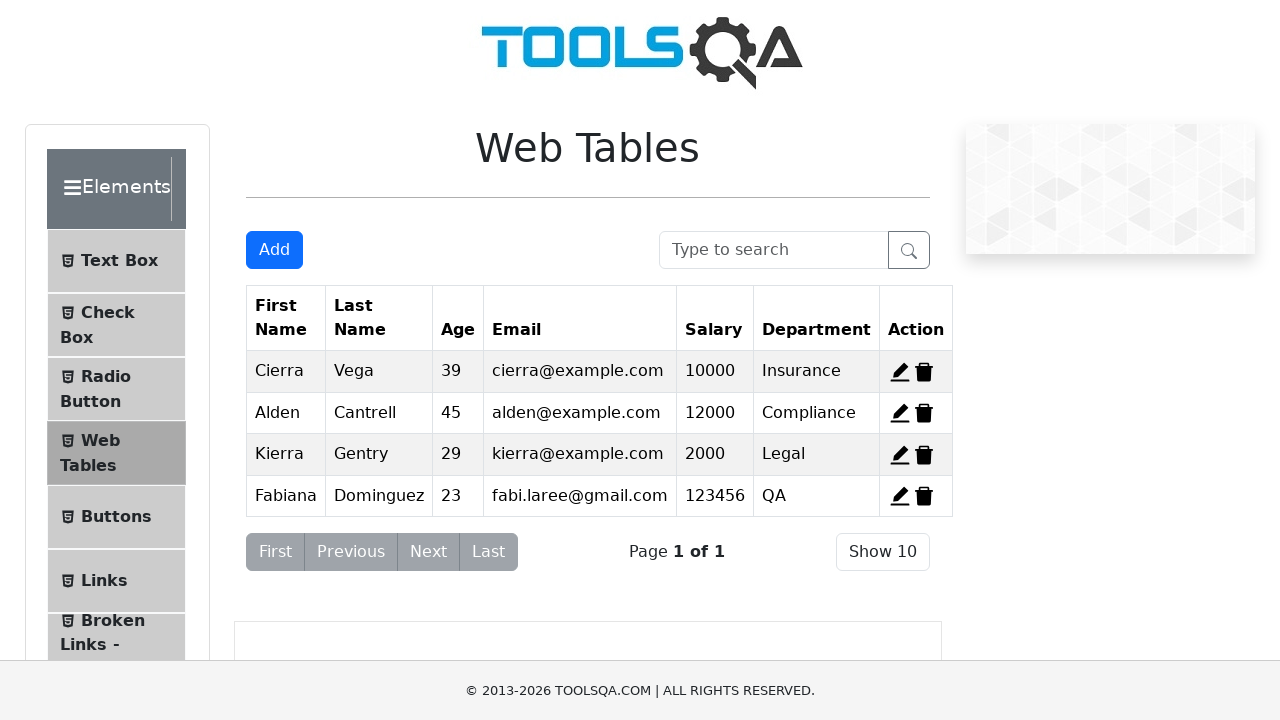

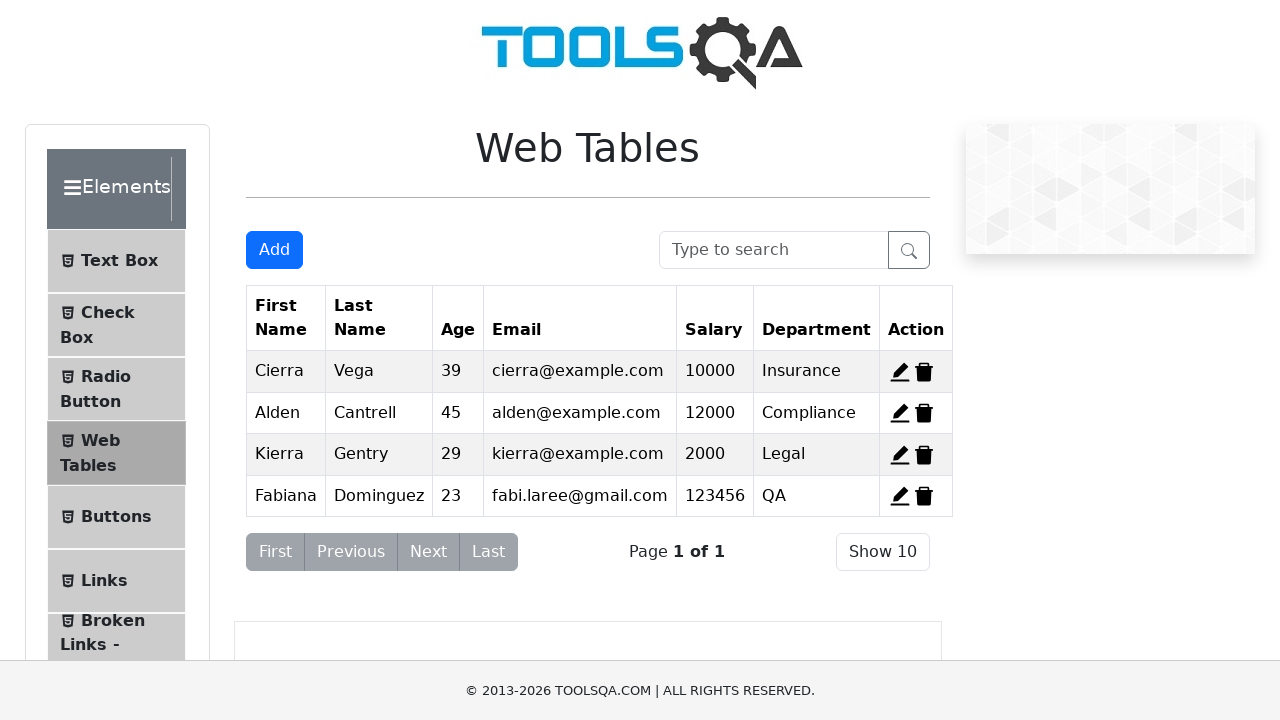